Tests autosuggestive dropdown functionality by typing a partial text "ind" and selecting "India" from the autocomplete suggestions that appear.

Starting URL: https://rahulshettyacademy.com/dropdownsPractise/

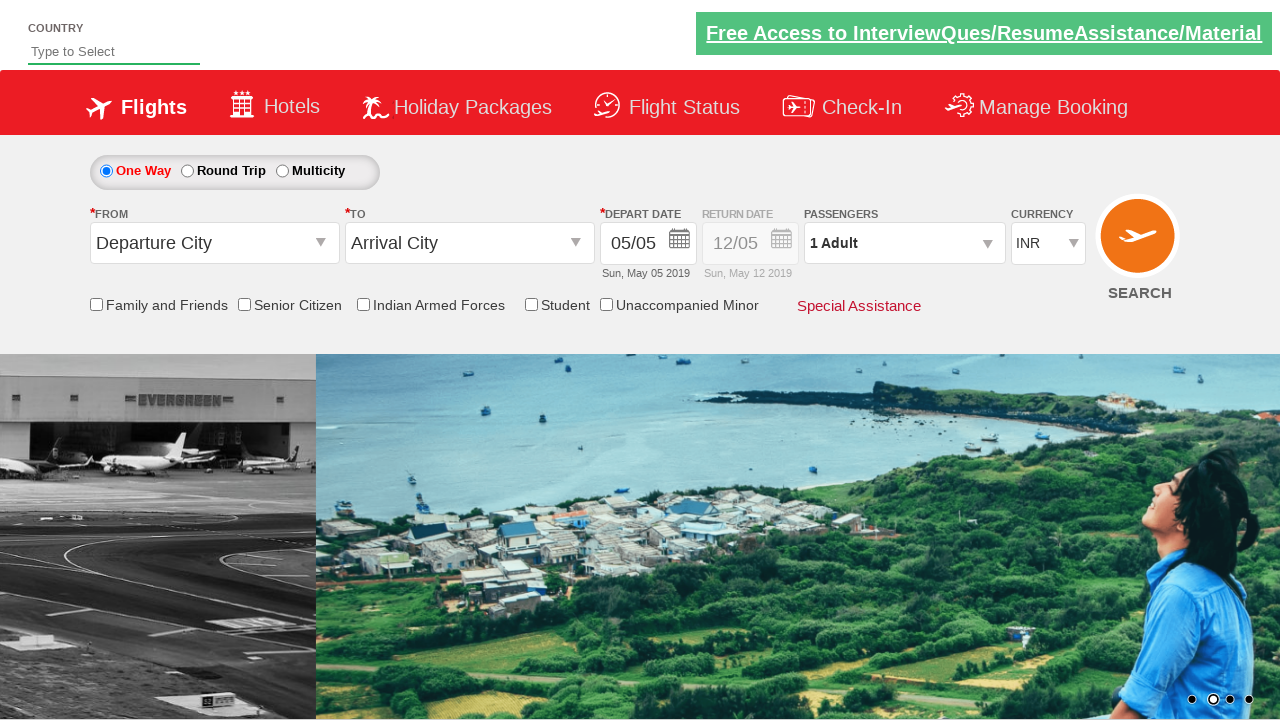

Typed 'ind' in autosuggest field to trigger suggestions on #autosuggest
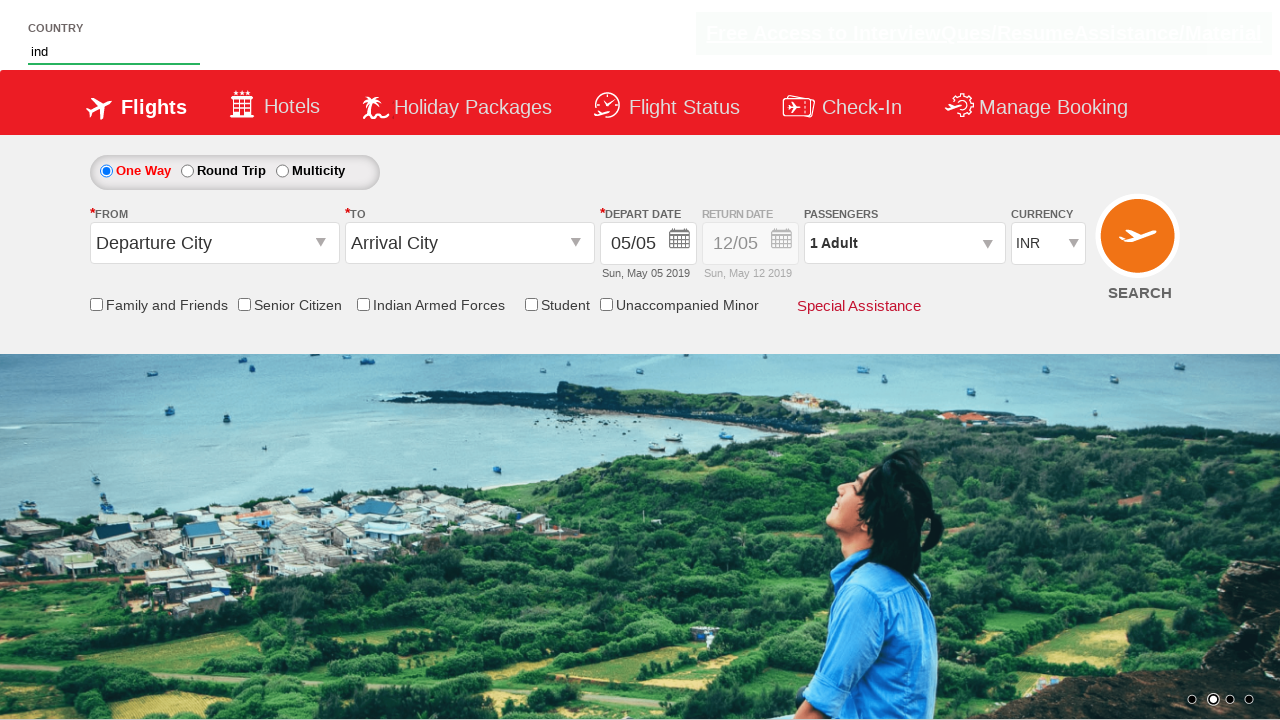

Autocomplete suggestions appeared
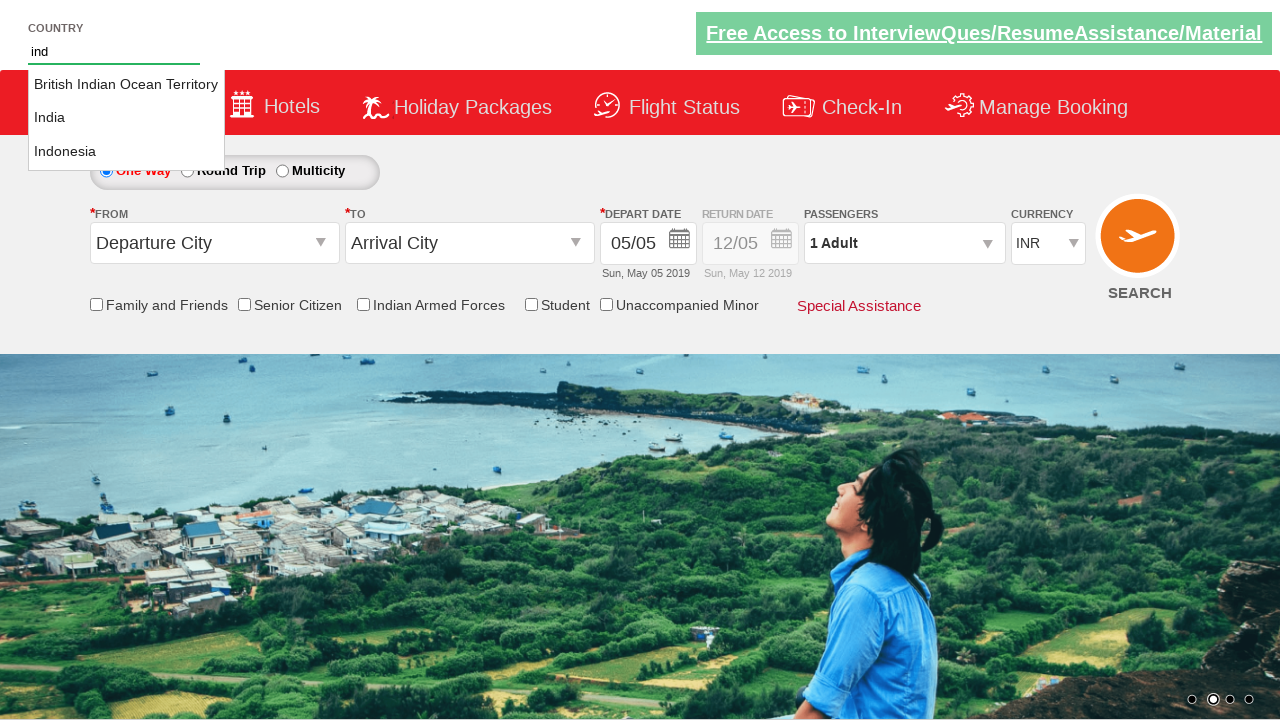

Retrieved all autocomplete suggestion options
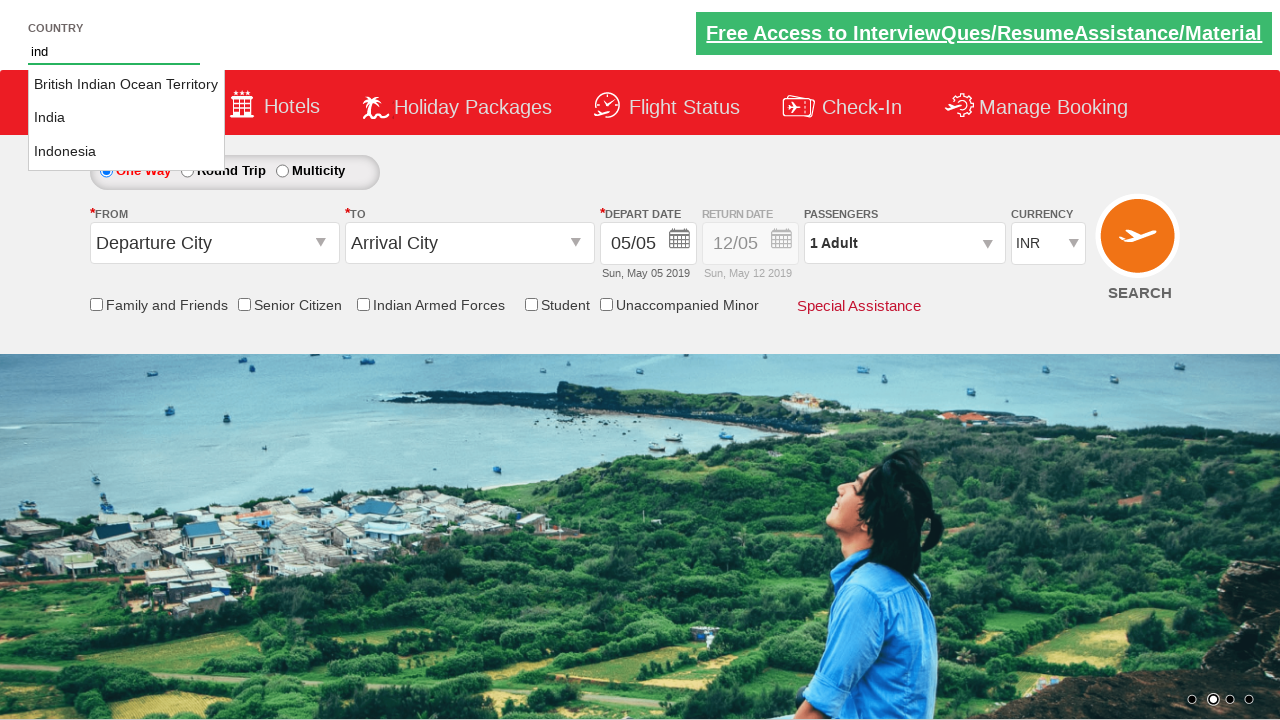

Selected 'India' from autocomplete suggestions at (126, 118) on li.ui-menu-item a >> nth=1
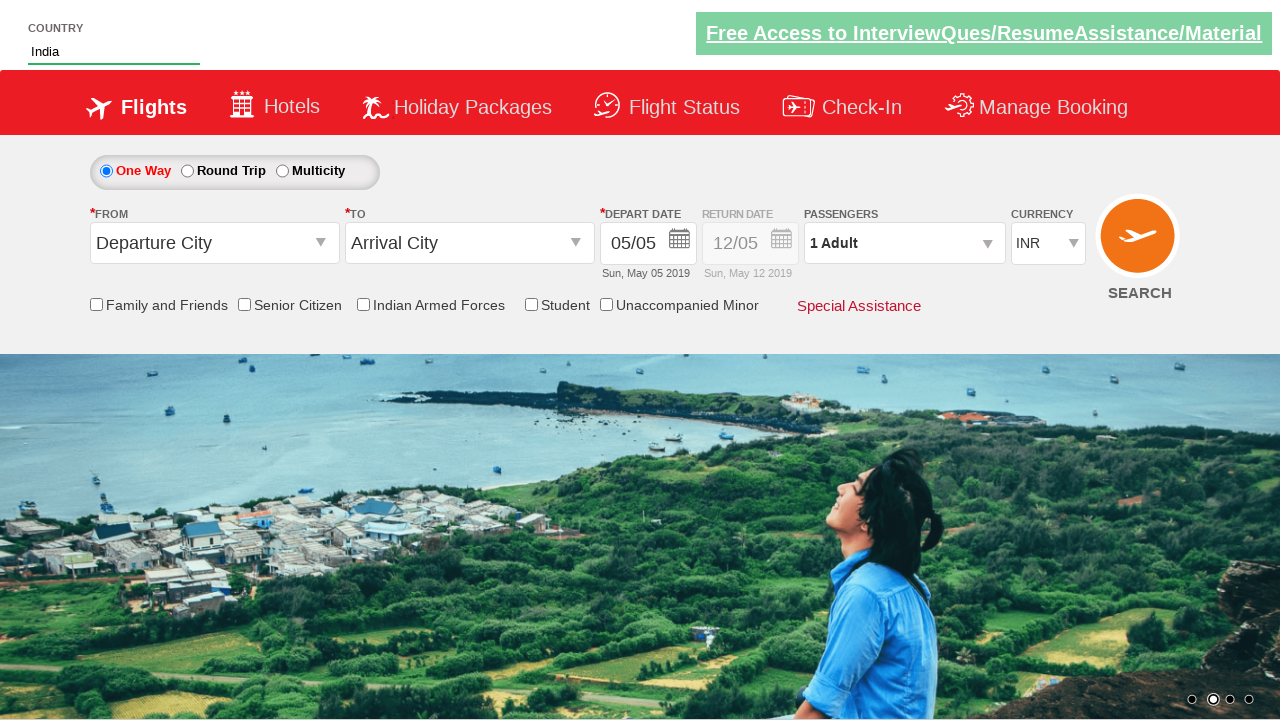

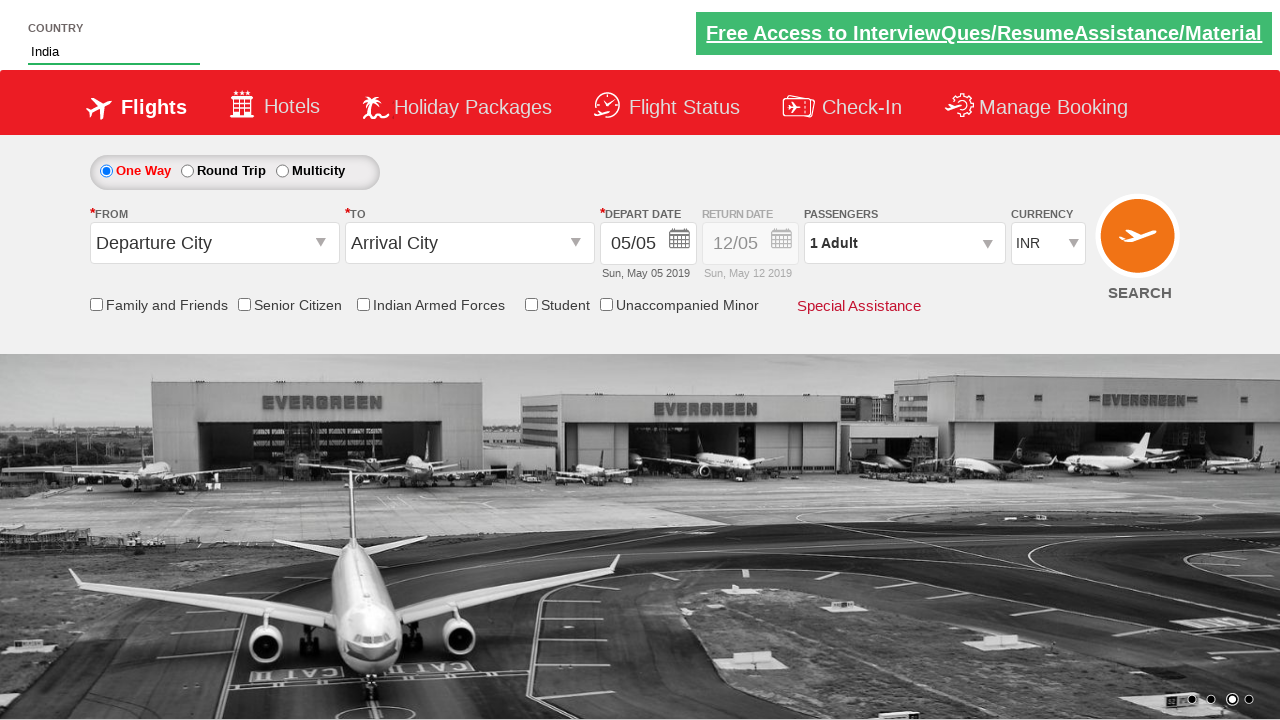